Tests click-and-hold and release actions on a button element using mouse interactions

Starting URL: https://demoqa.com/buttons

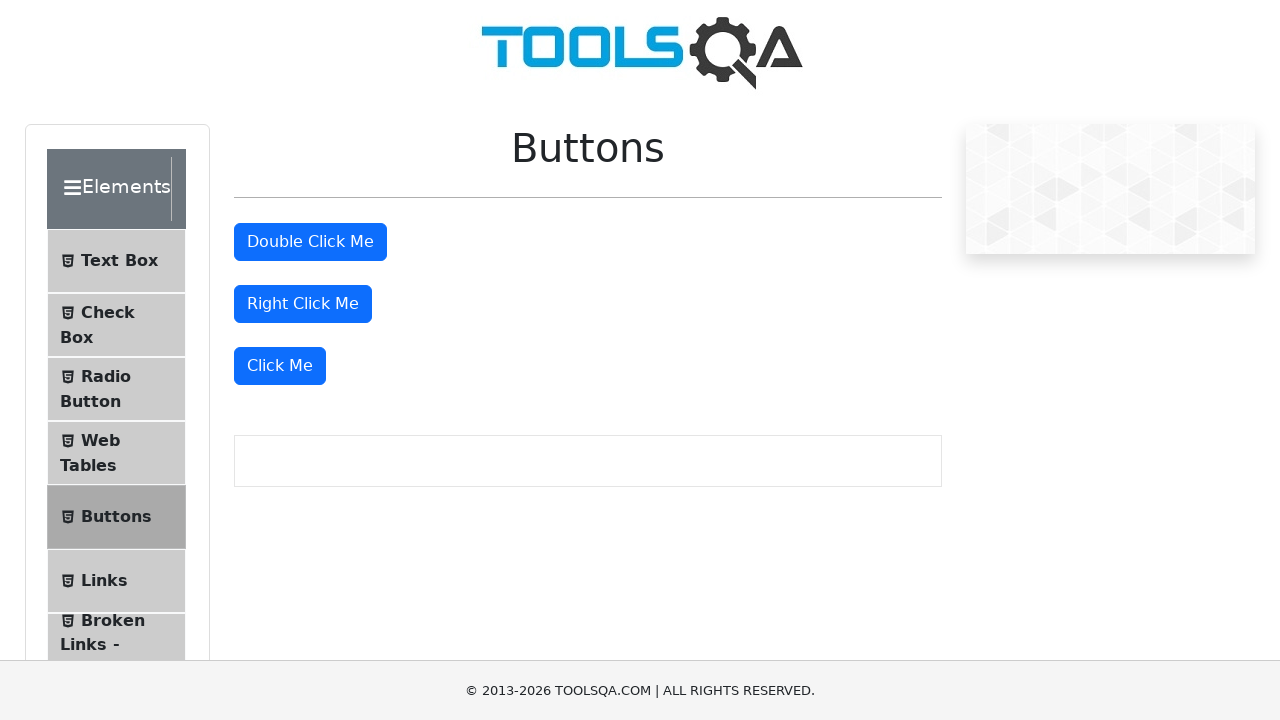

Located 'Click Me' button element
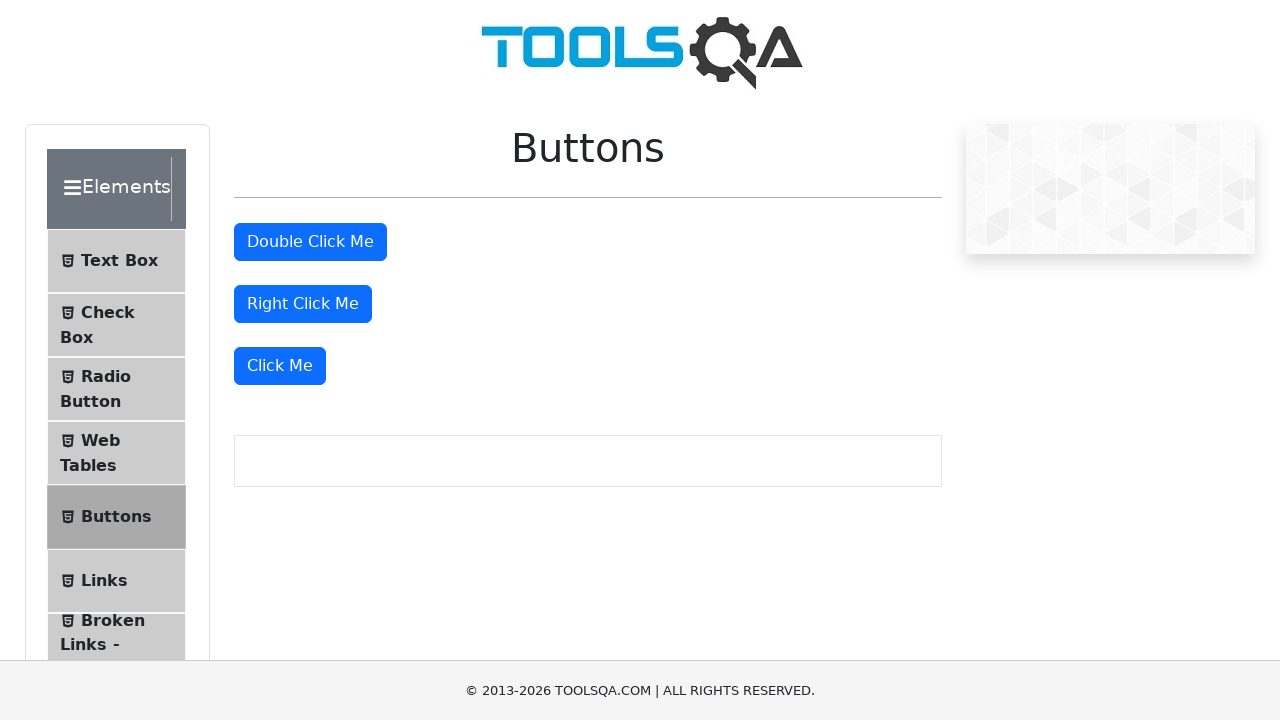

Hovered over the 'Click Me' button at (280, 366) on xpath=//button[.='Click Me']
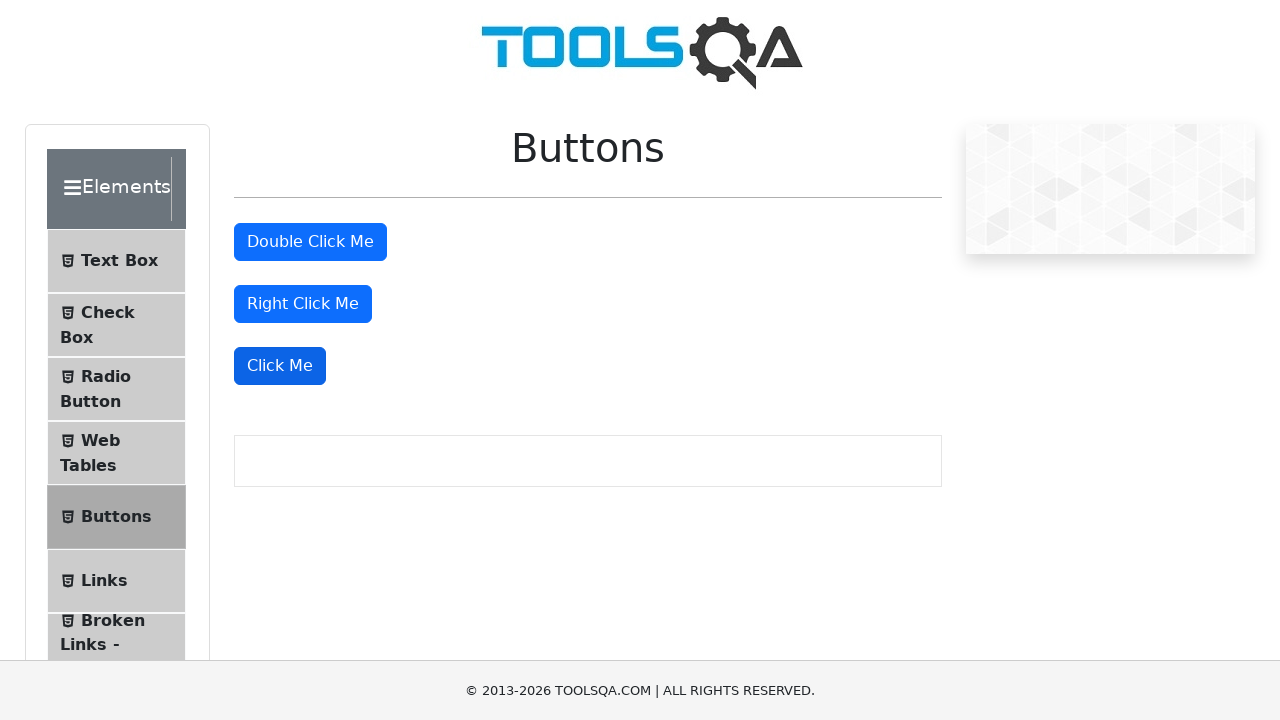

Pressed mouse button down (click-and-hold initiated) at (280, 366)
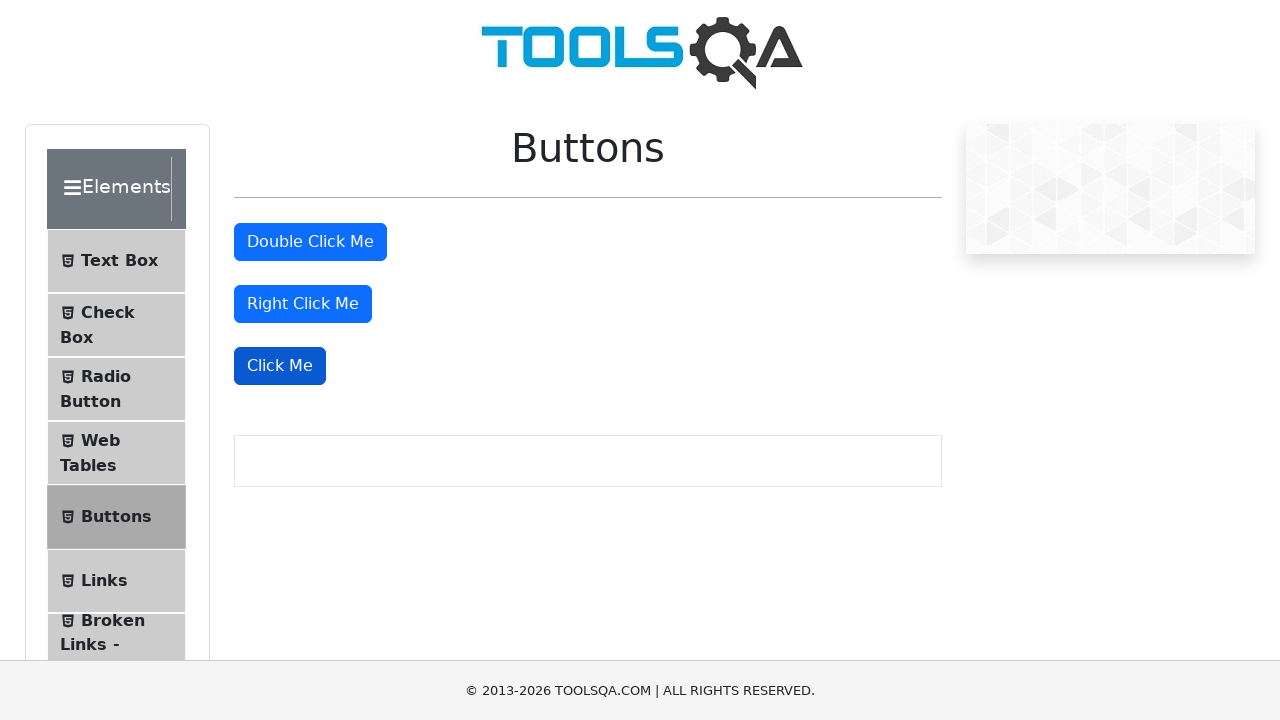

Waited 2 seconds while holding mouse button
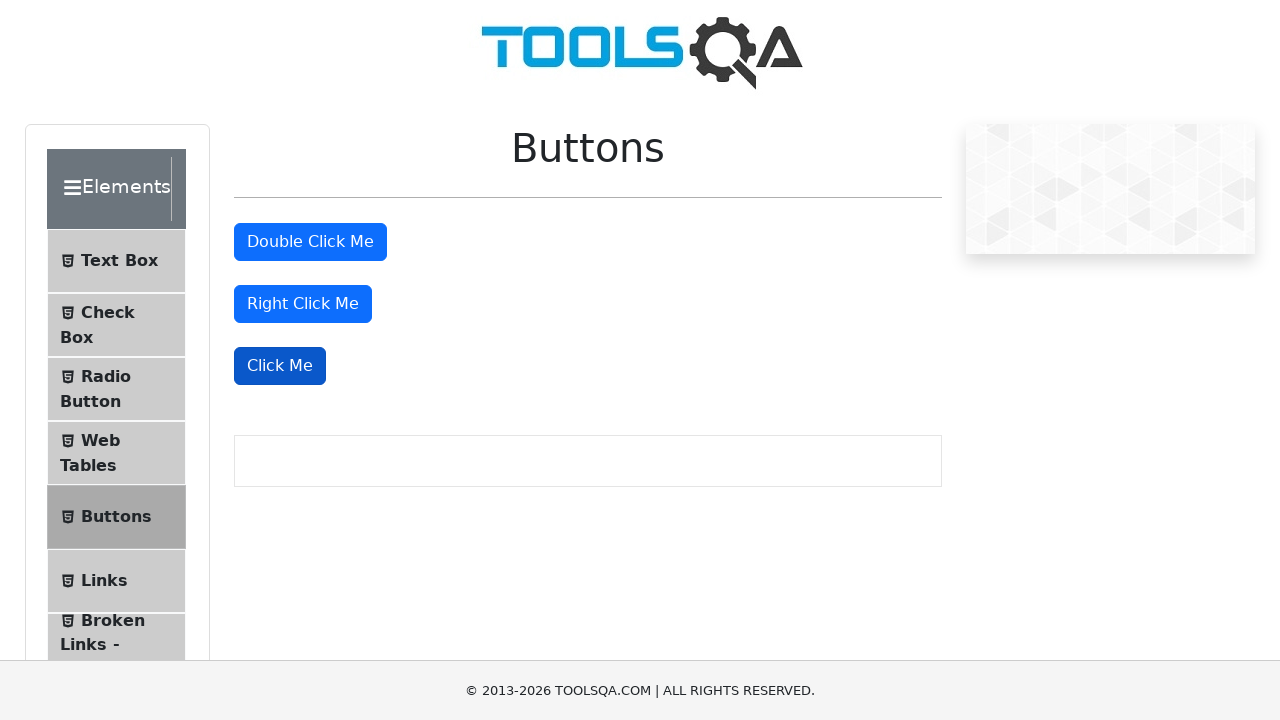

Released mouse button (click-and-hold action completed) at (280, 366)
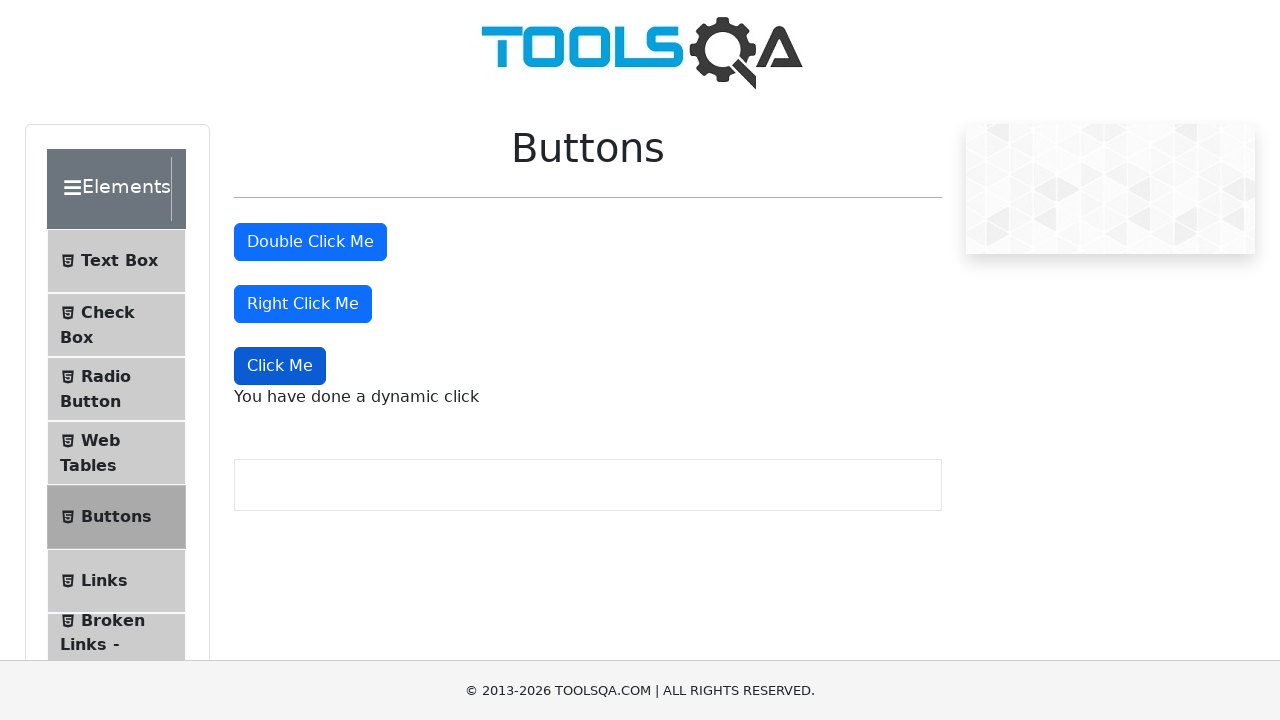

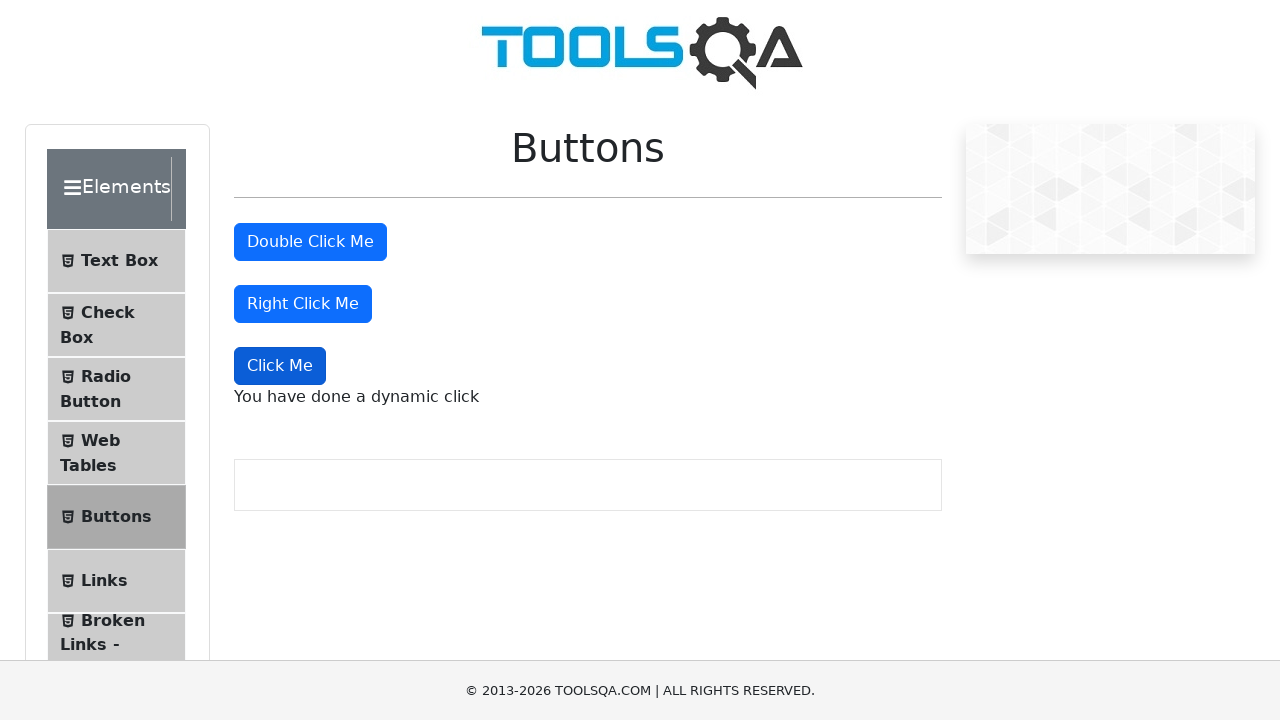